Tests different click interactions on demoqa buttons page including double-click, right-click (context click), and regular click actions

Starting URL: https://demoqa.com/buttons

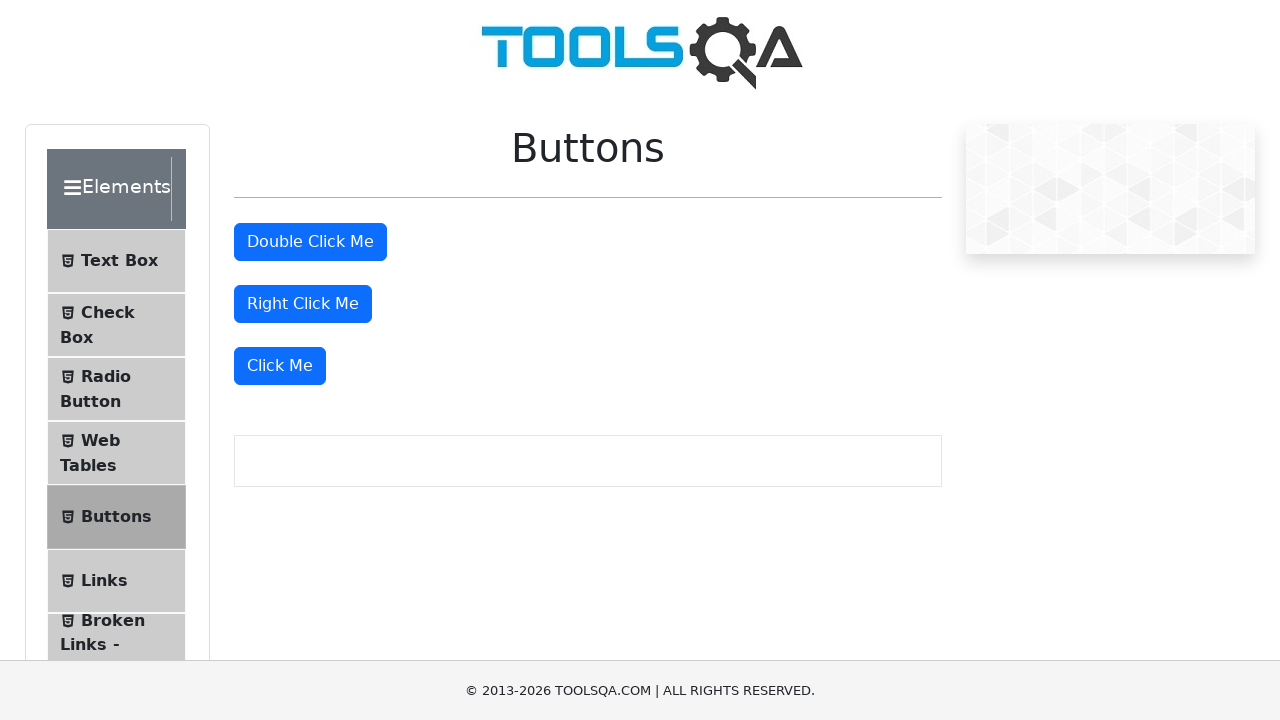

Navigated to demoqa buttons page
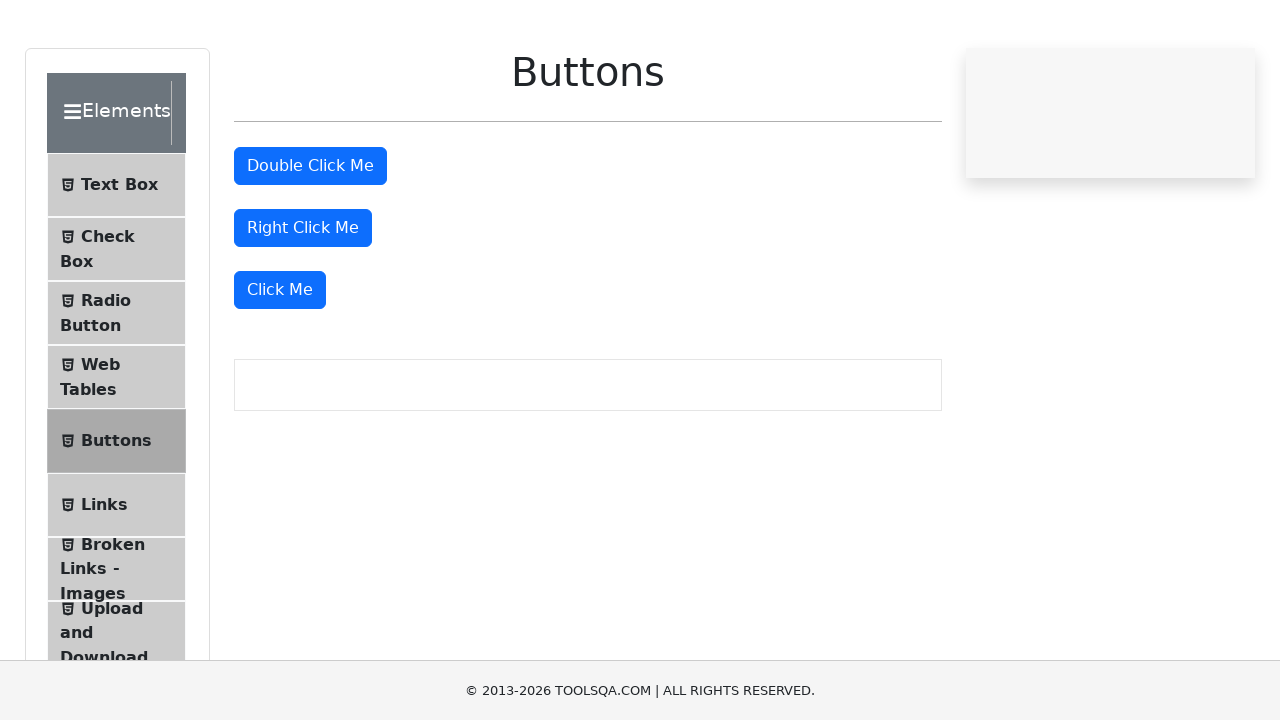

Double-clicked the double click button at (310, 242) on #doubleClickBtn
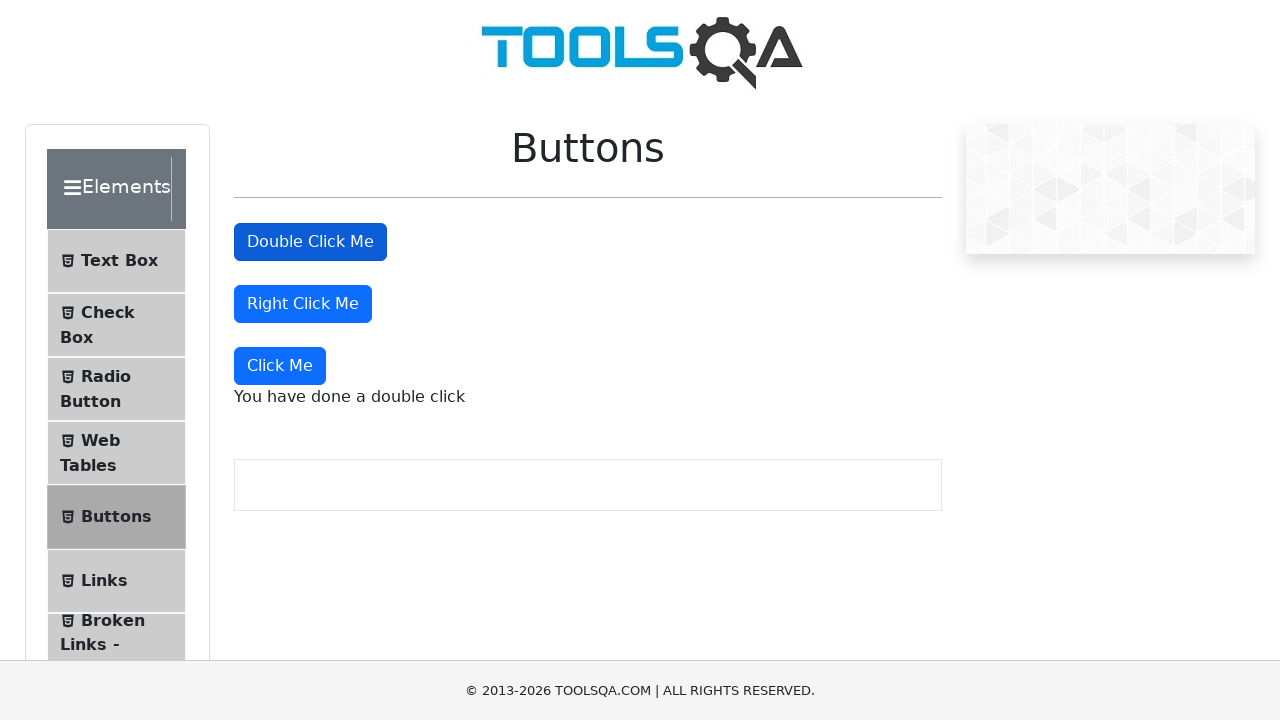

Right-clicked the right click button at (303, 304) on #rightClickBtn
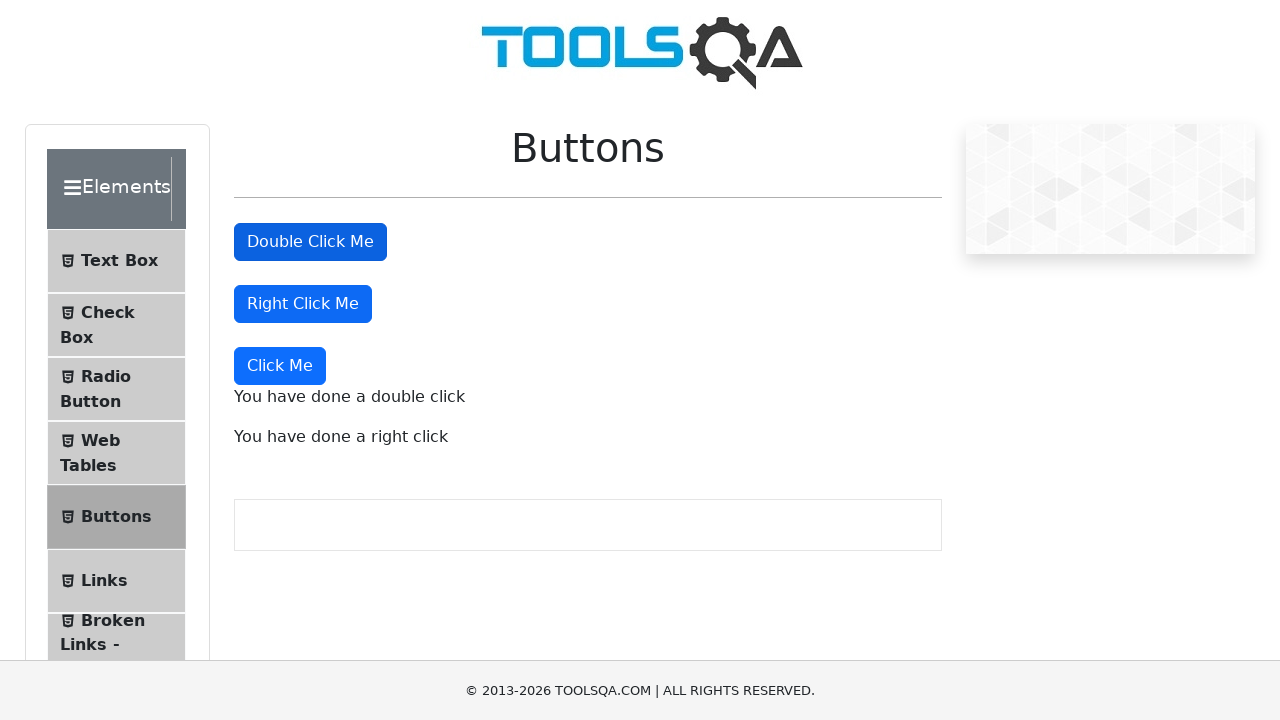

Clicked the 'Click Me' button at (280, 366) on xpath=//button[text()='Click Me']
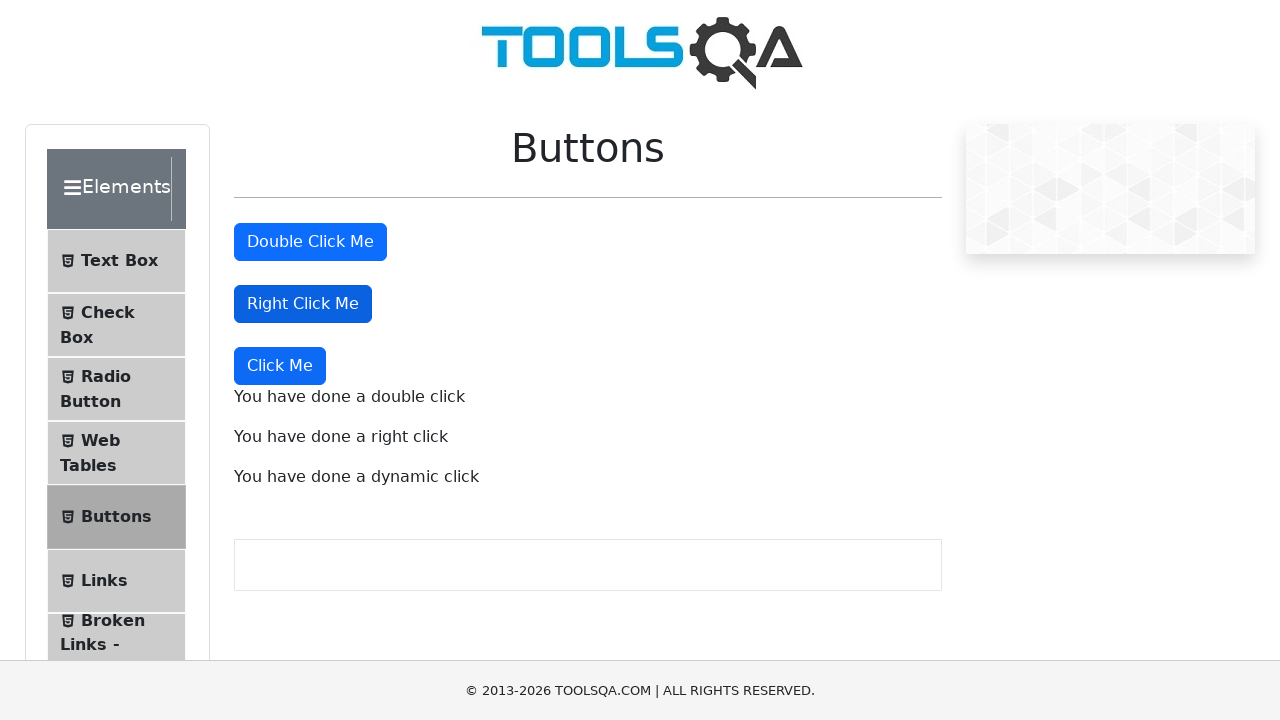

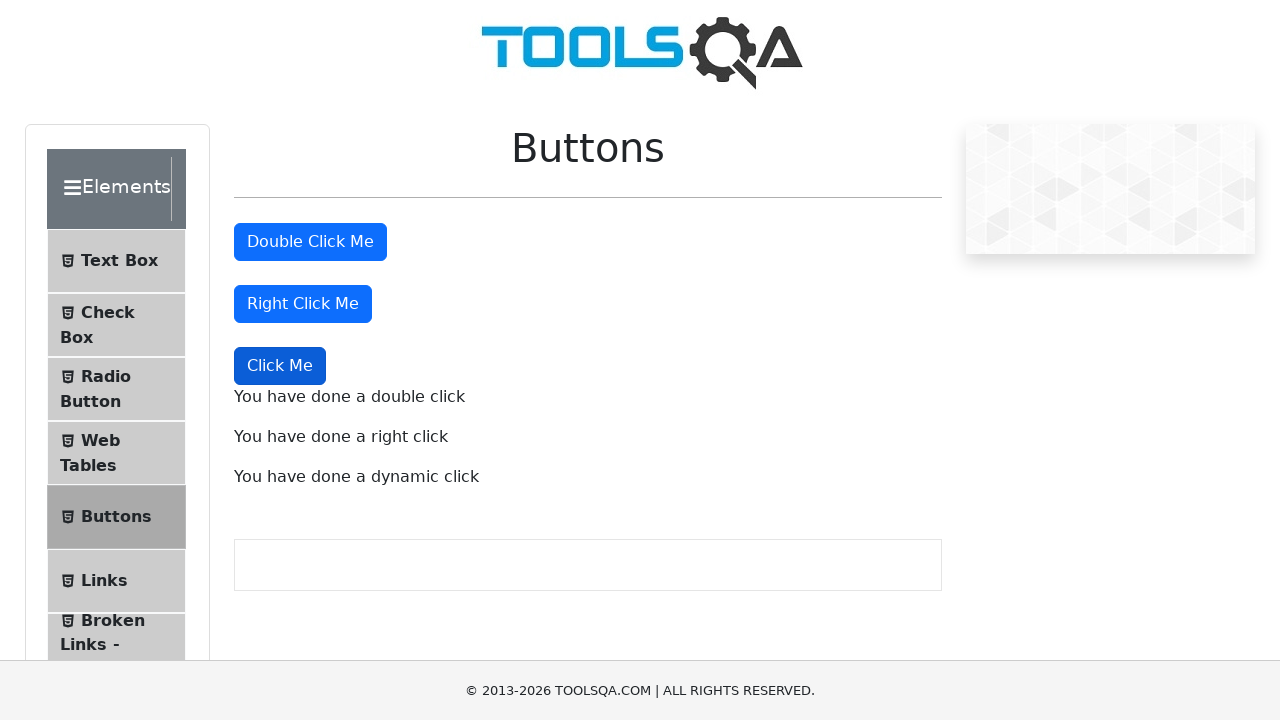